Tests that the currently applied filter is highlighted in the UI

Starting URL: https://demo.playwright.dev/todomvc

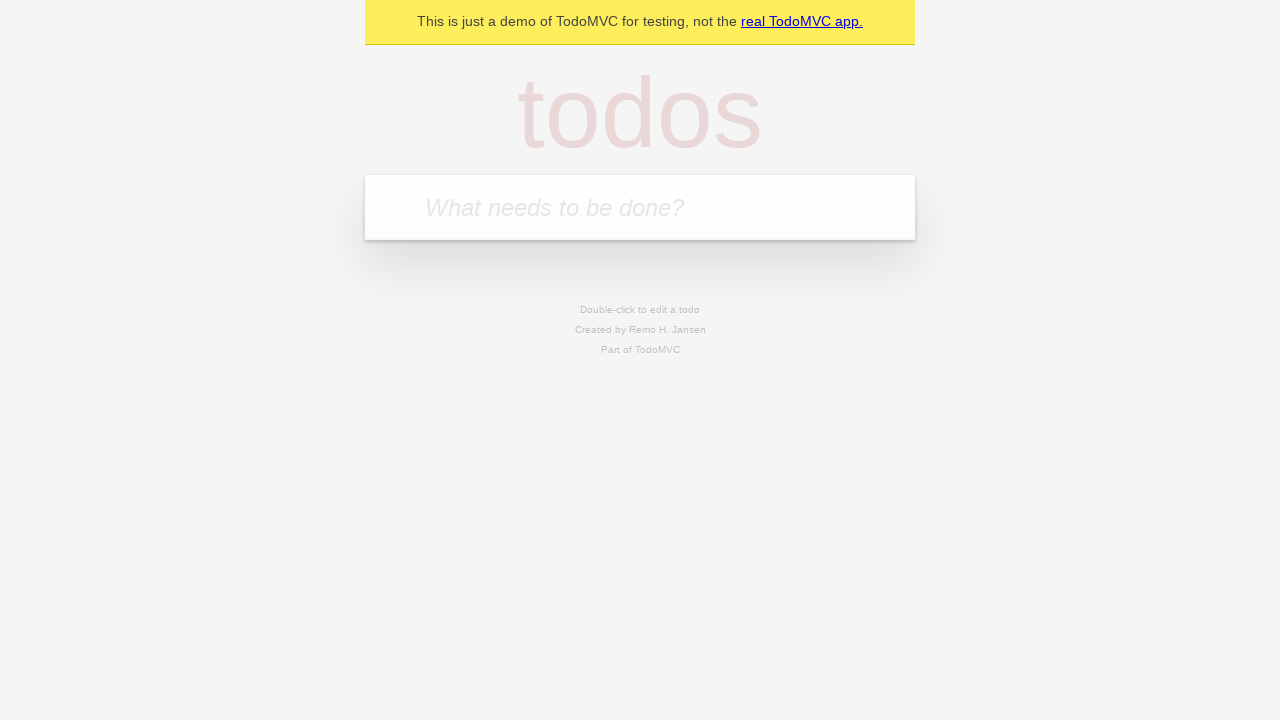

Filled todo input with 'buy some cheese' on internal:attr=[placeholder="What needs to be done?"i]
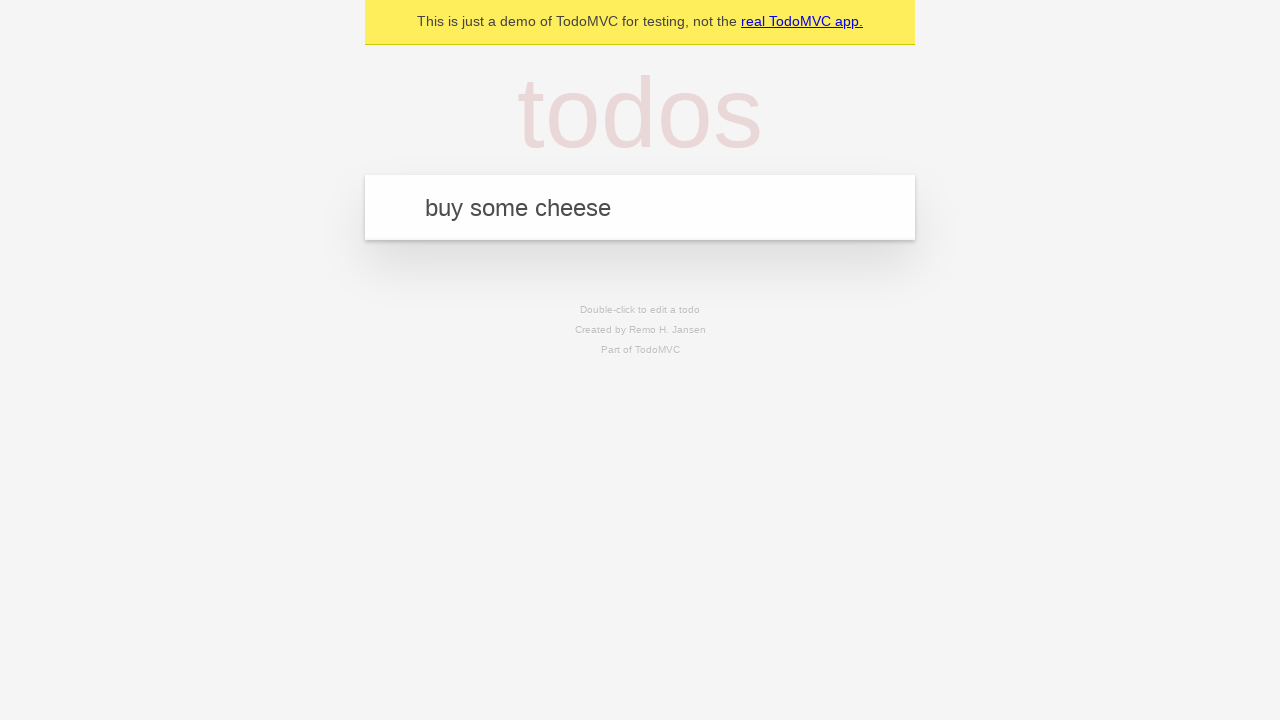

Pressed Enter to create first todo on internal:attr=[placeholder="What needs to be done?"i]
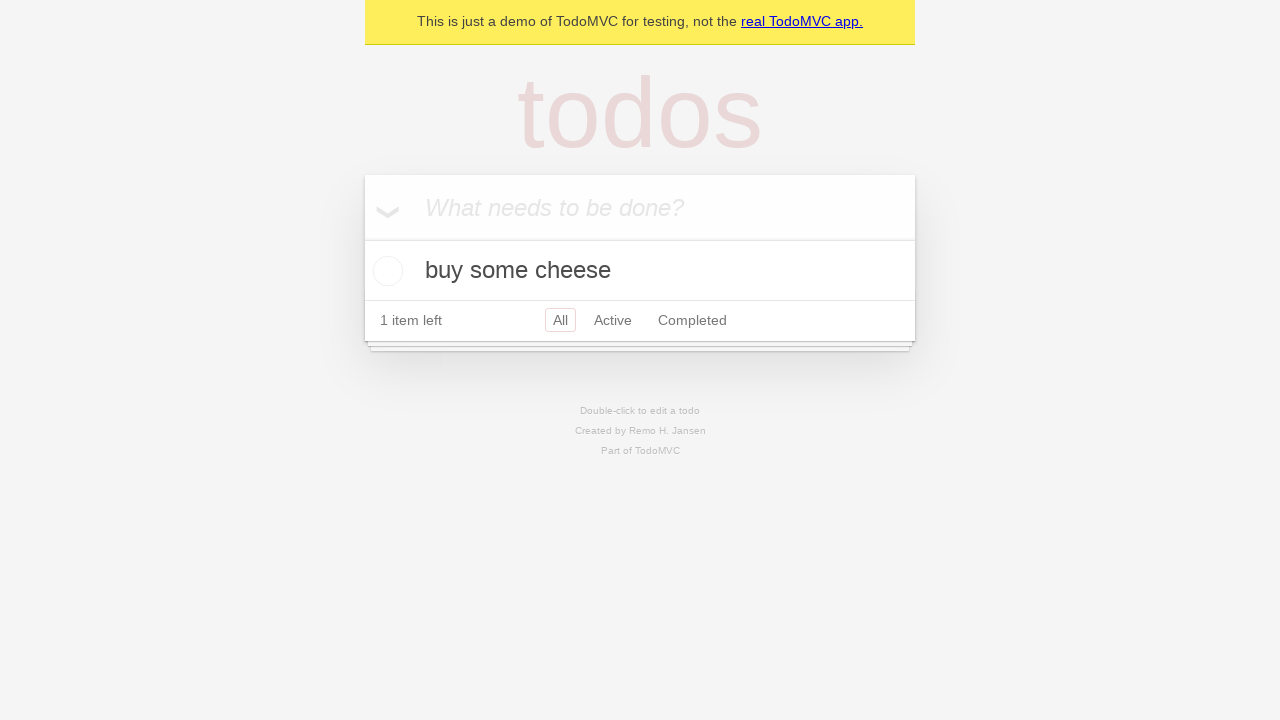

Filled todo input with 'feed the cat' on internal:attr=[placeholder="What needs to be done?"i]
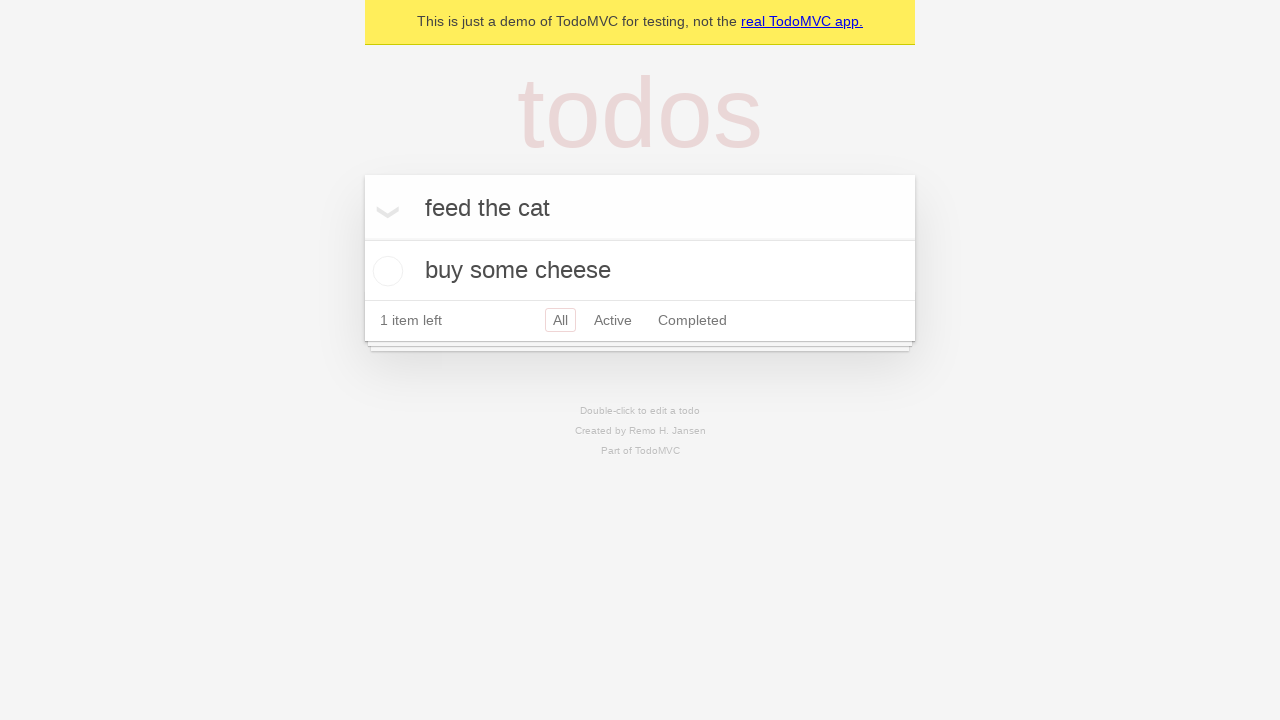

Pressed Enter to create second todo on internal:attr=[placeholder="What needs to be done?"i]
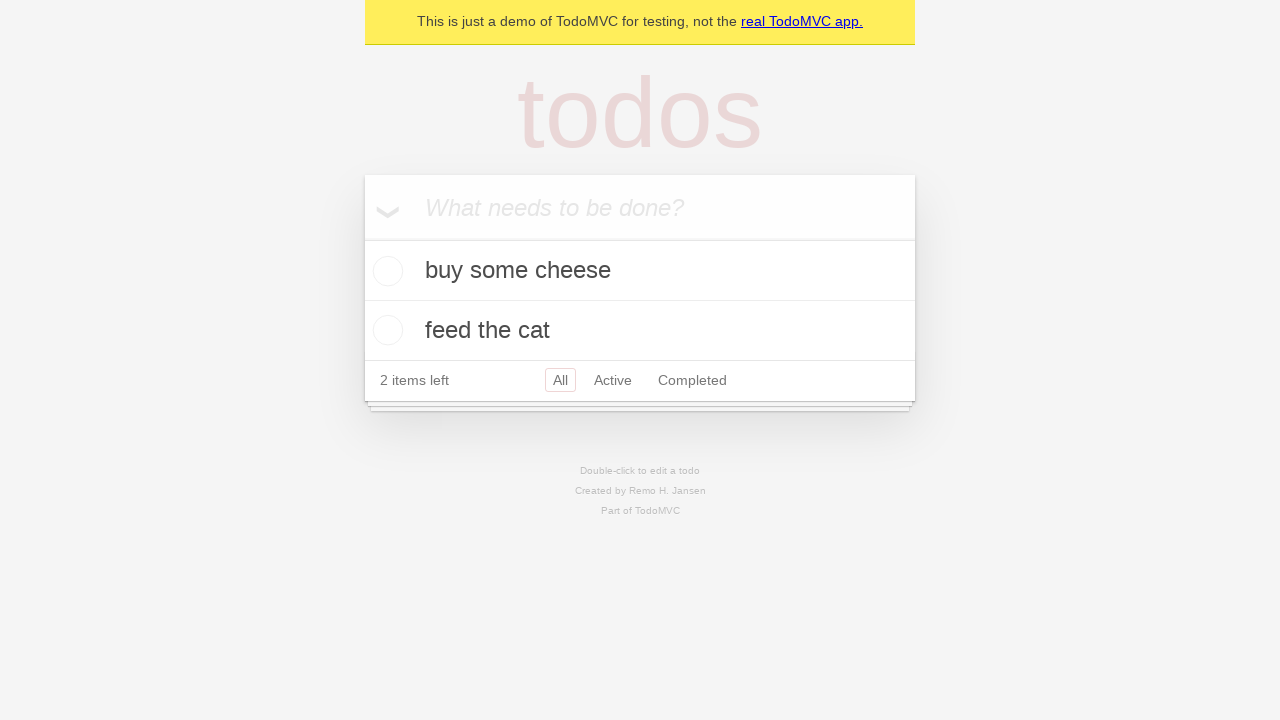

Filled todo input with 'book a doctors appointment' on internal:attr=[placeholder="What needs to be done?"i]
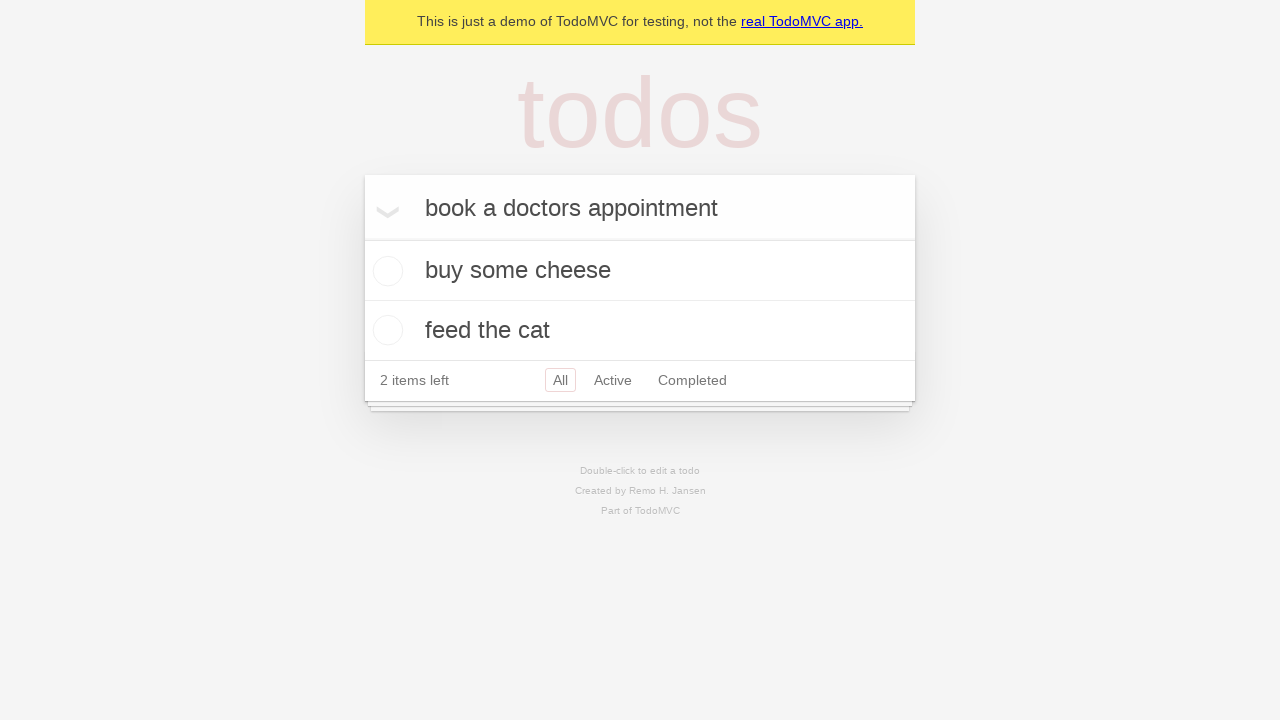

Pressed Enter to create third todo on internal:attr=[placeholder="What needs to be done?"i]
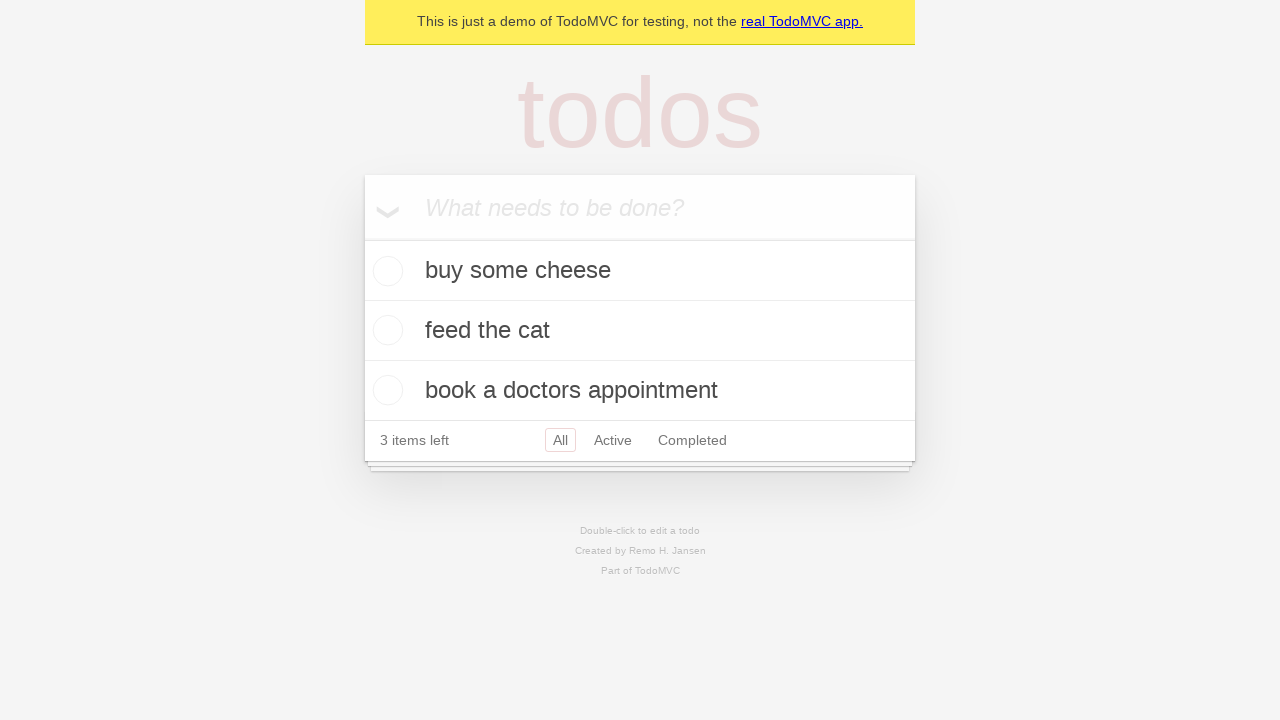

Waited for third todo item to be rendered
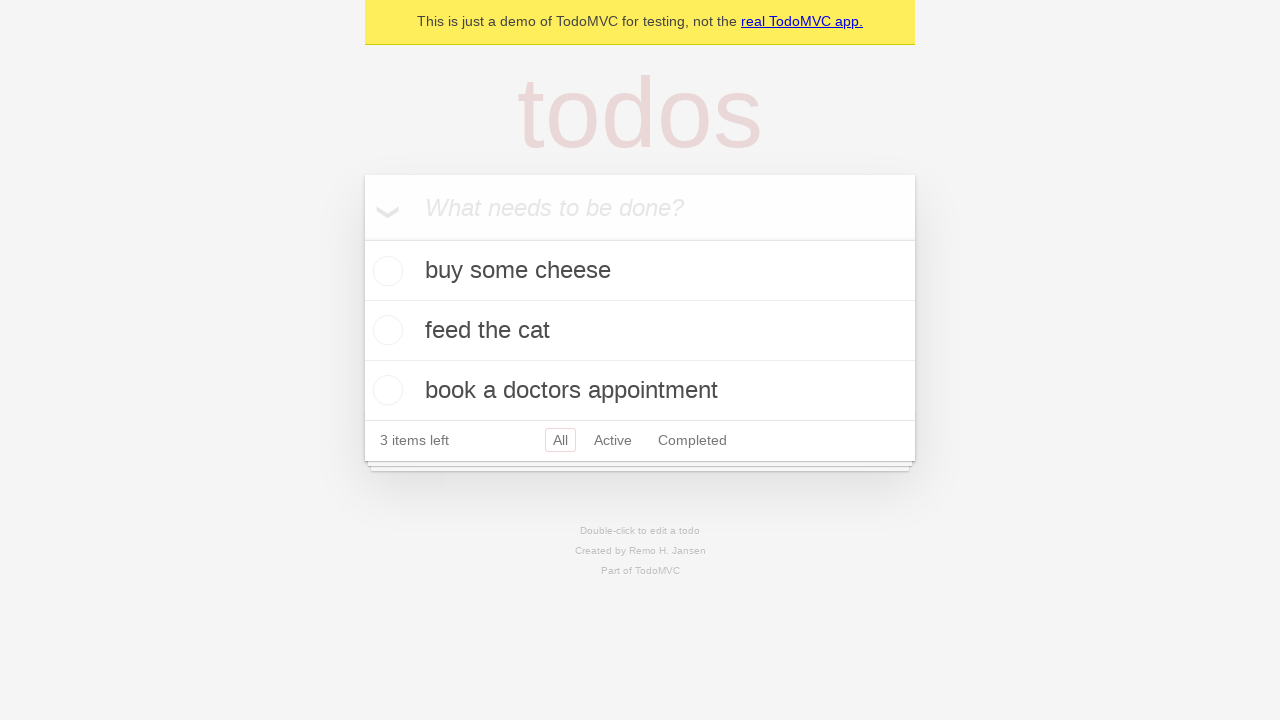

Clicked Active filter link at (613, 440) on internal:role=link[name="Active"i]
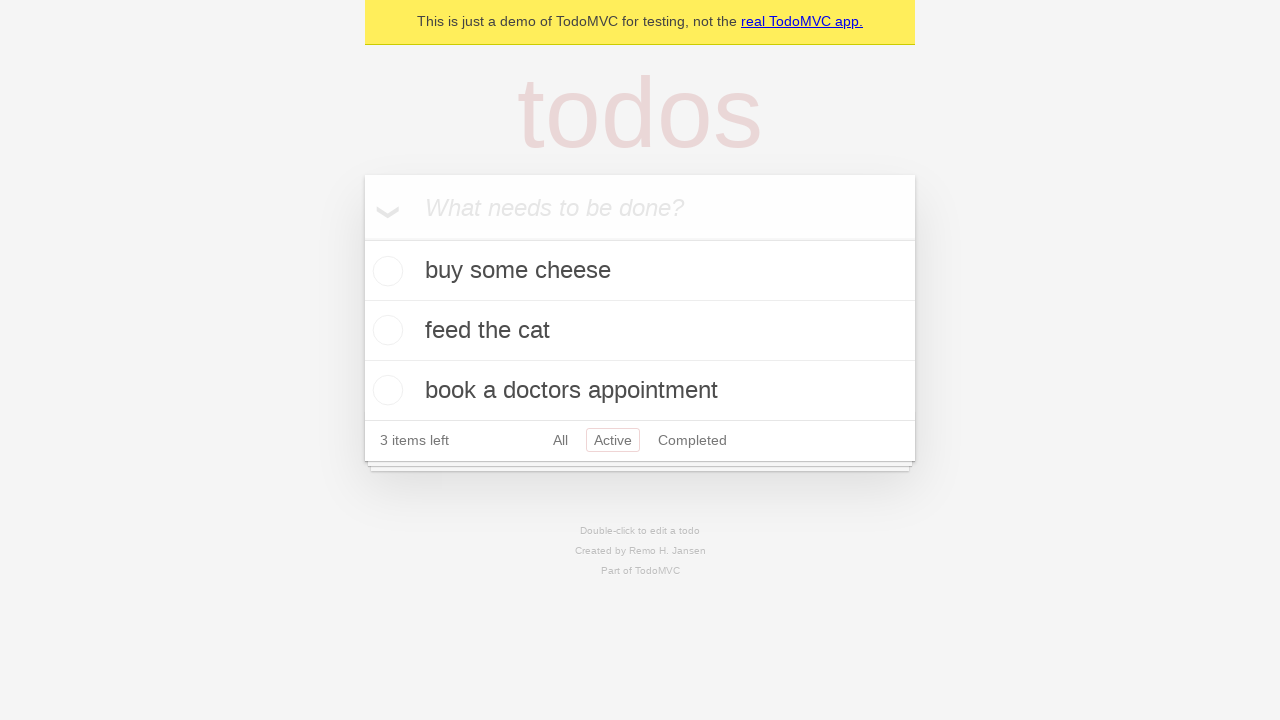

Clicked Completed filter link to verify highlighting at (692, 440) on internal:role=link[name="Completed"i]
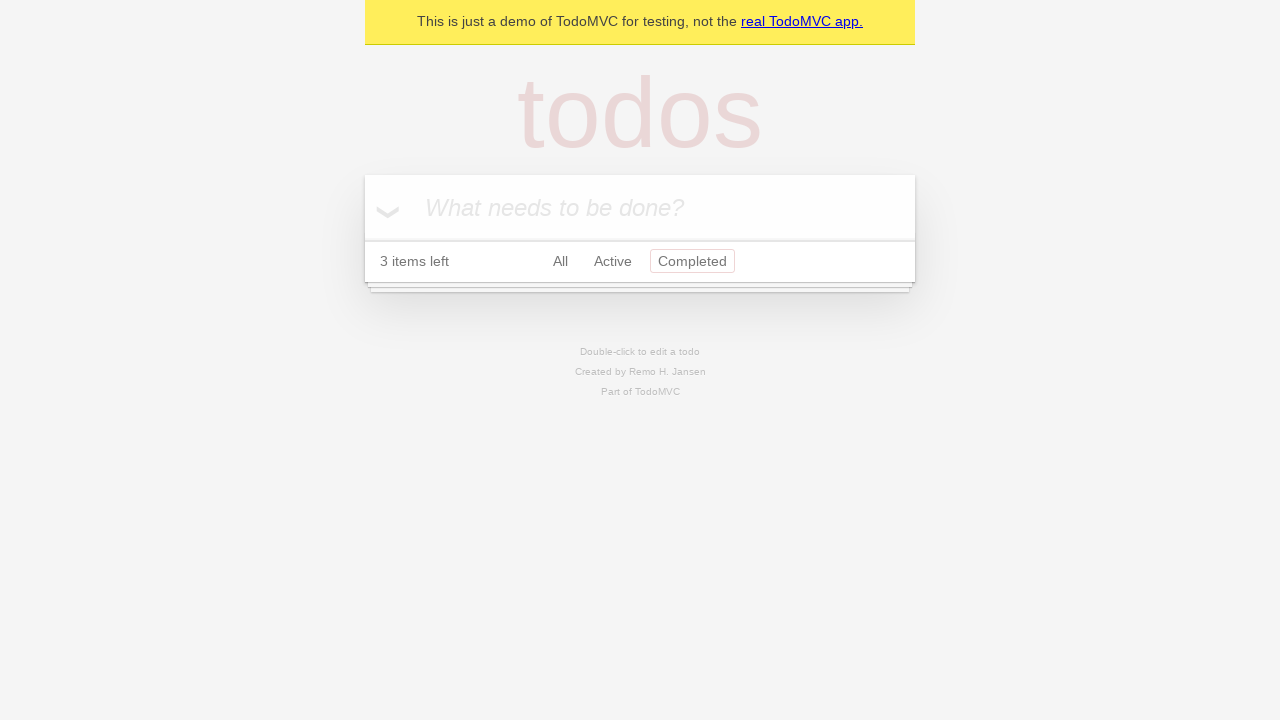

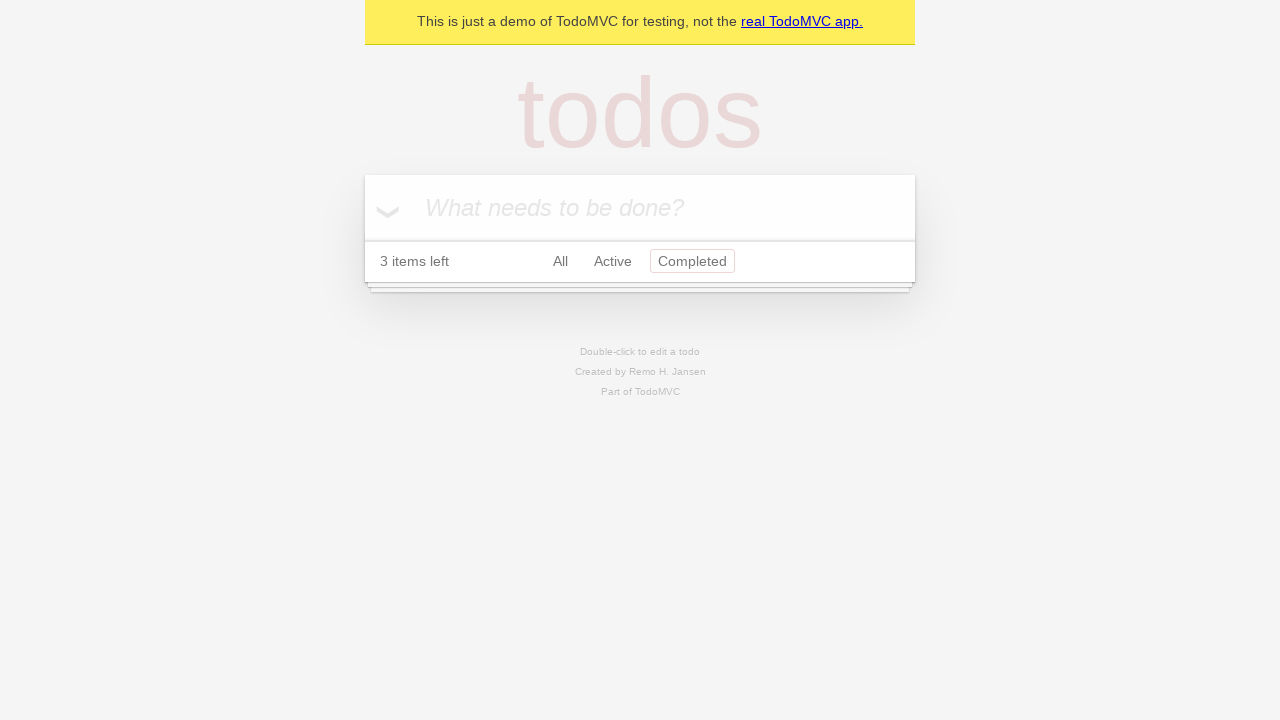